Solves a math problem, fills the answer, checks checkboxes and submits

Starting URL: https://suninjuly.github.io/math.html

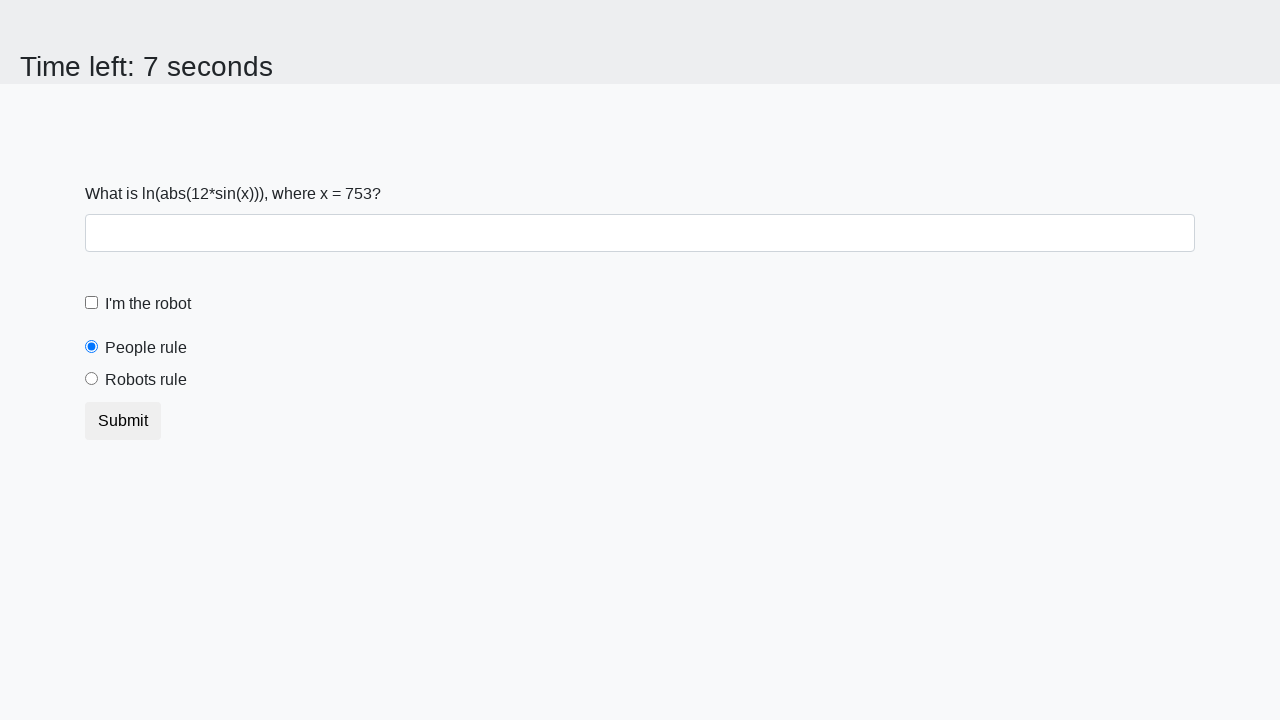

Retrieved the input value for math calculation
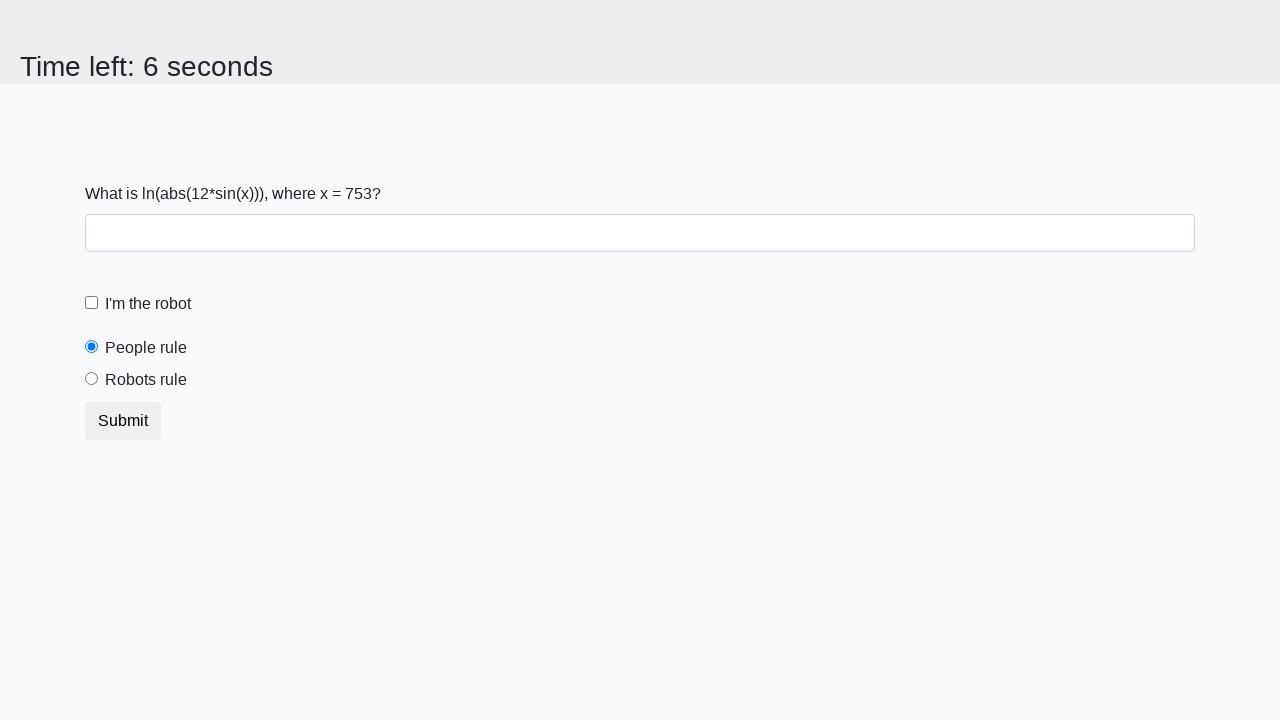

Filled the answer field with calculated result on #answer
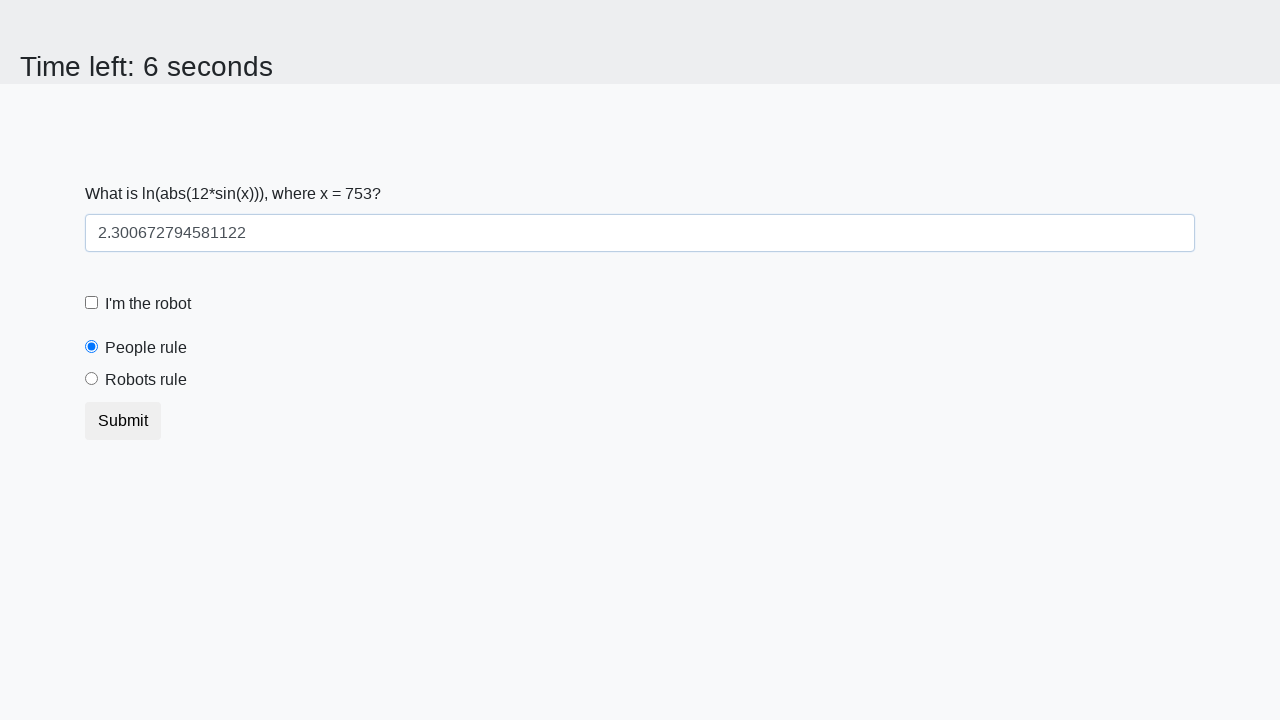

Checked the robot checkbox at (92, 303) on #robotCheckbox
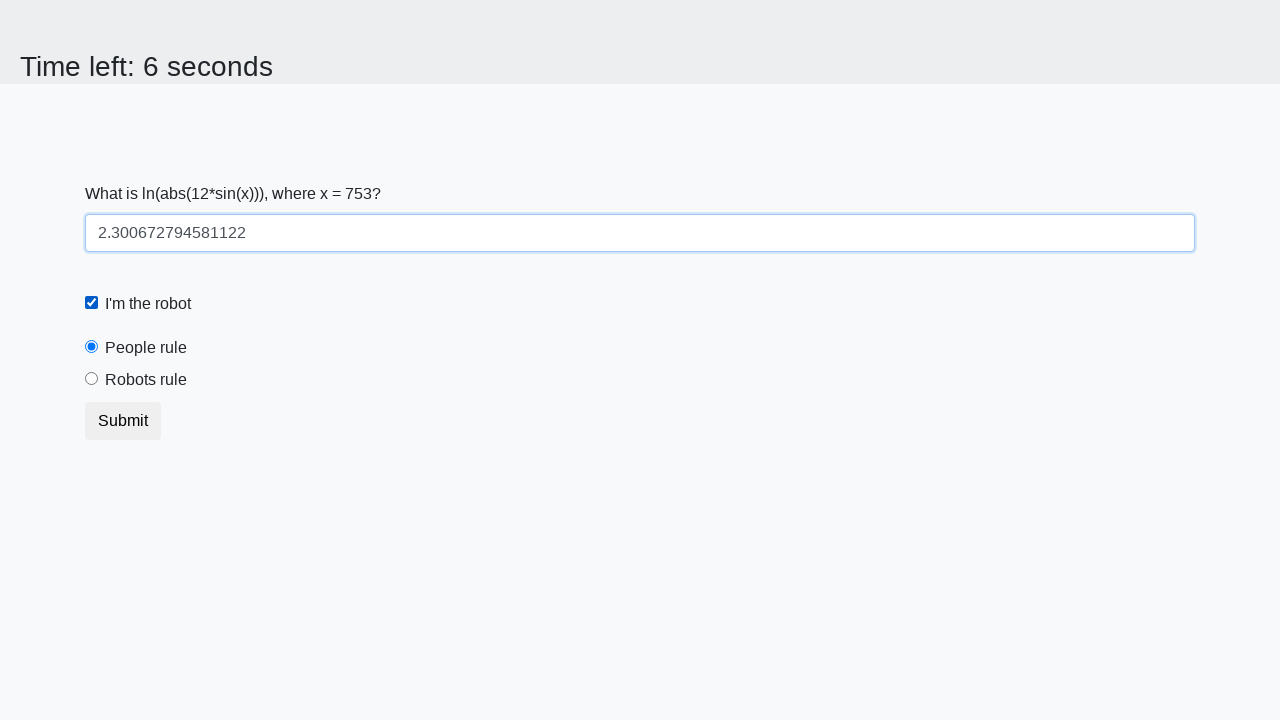

Selected the robots rule radio button at (92, 379) on #robotsRule
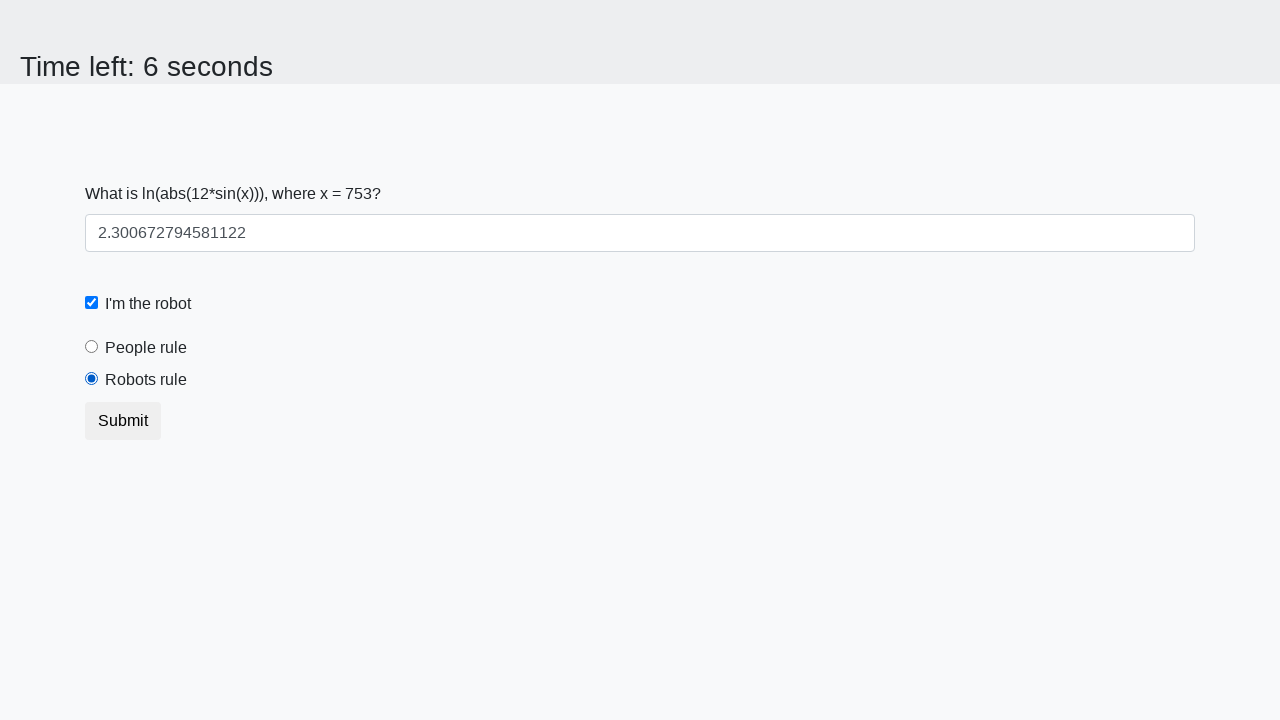

Clicked submit button to submit the form at (123, 421) on button
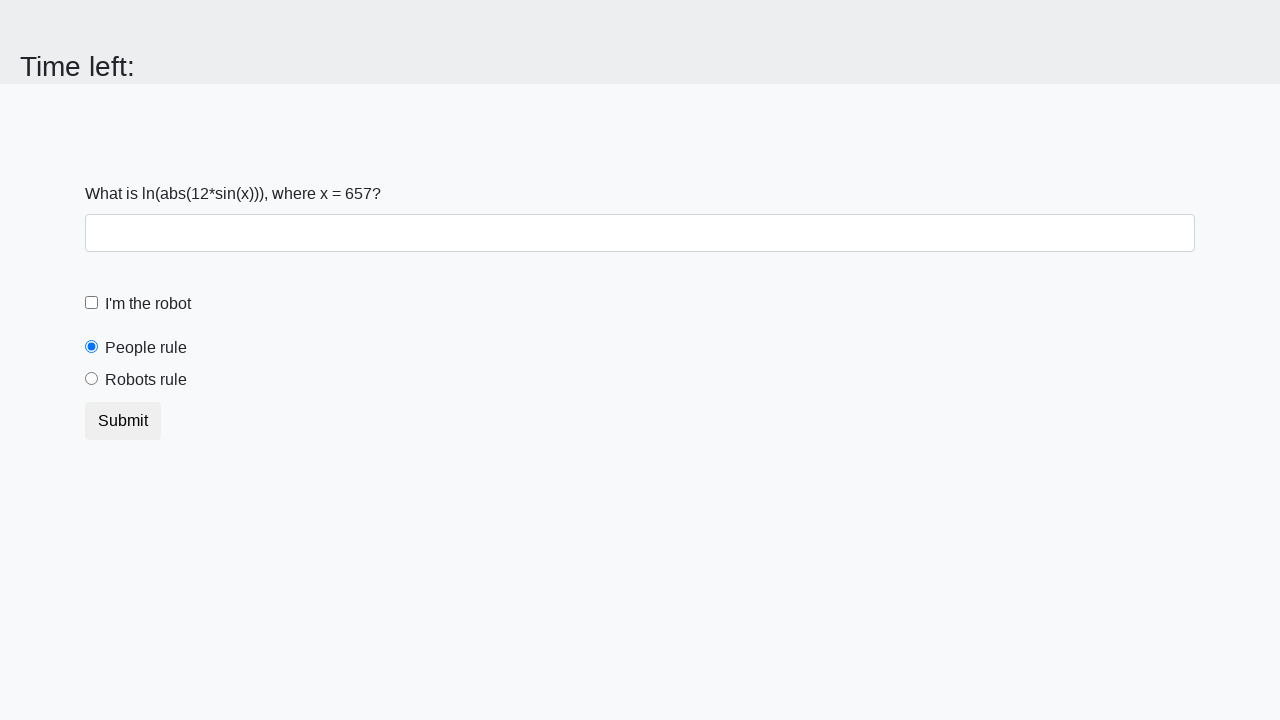

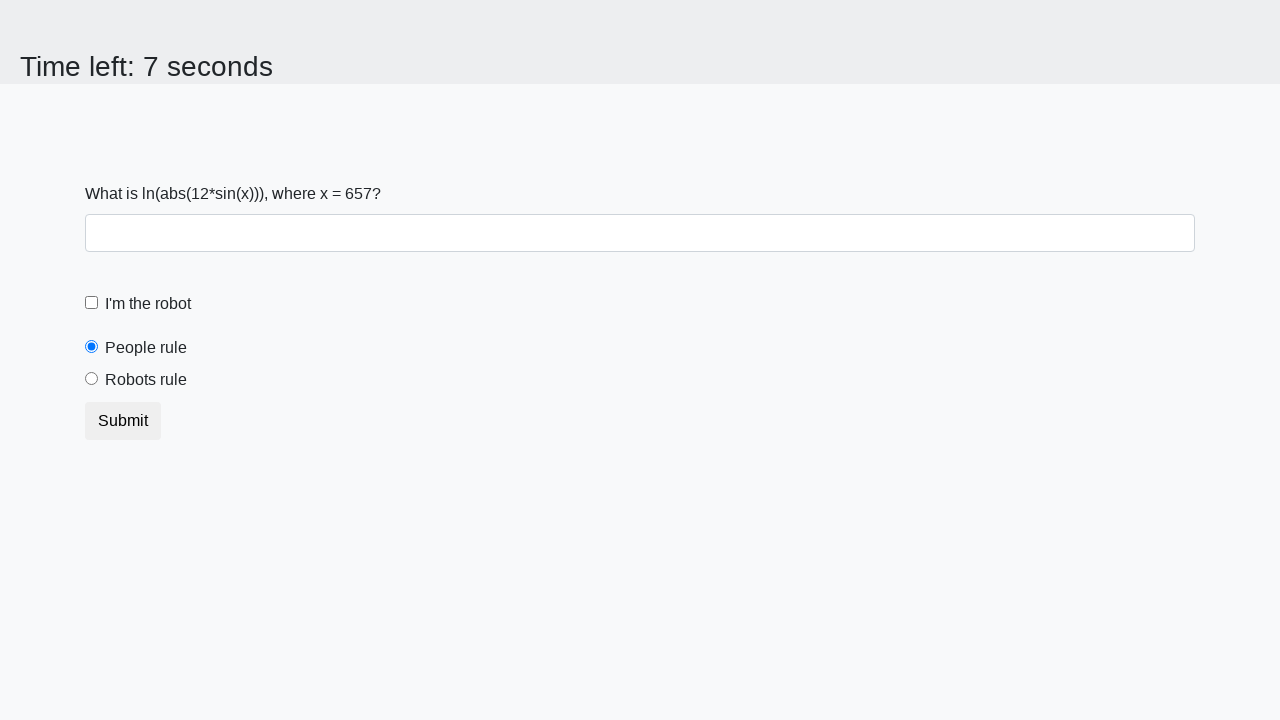